Tests error handling by navigating to a non-existent page and verifying that either a 404 error page is shown or the user is redirected appropriately.

Starting URL: https://myflashplay.vercel.app/nonexistent-page

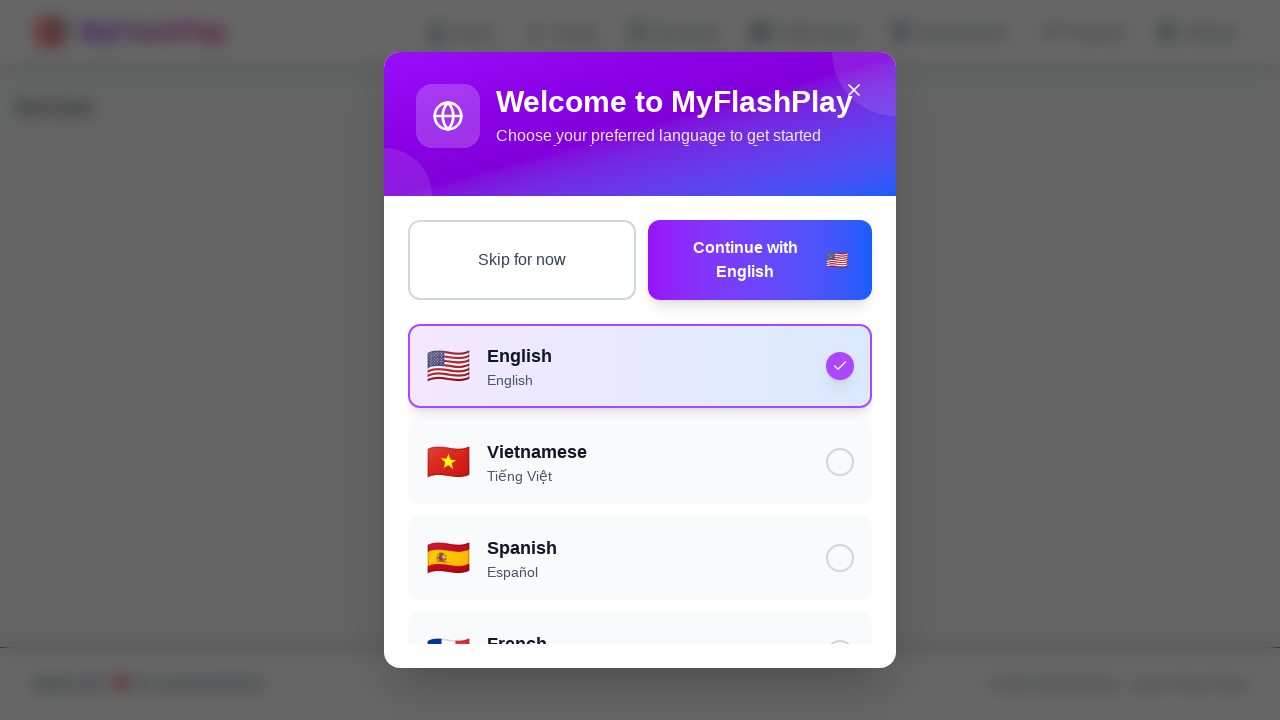

Navigated to non-existent page at https://myflashplay.vercel.app/nonexistent-page
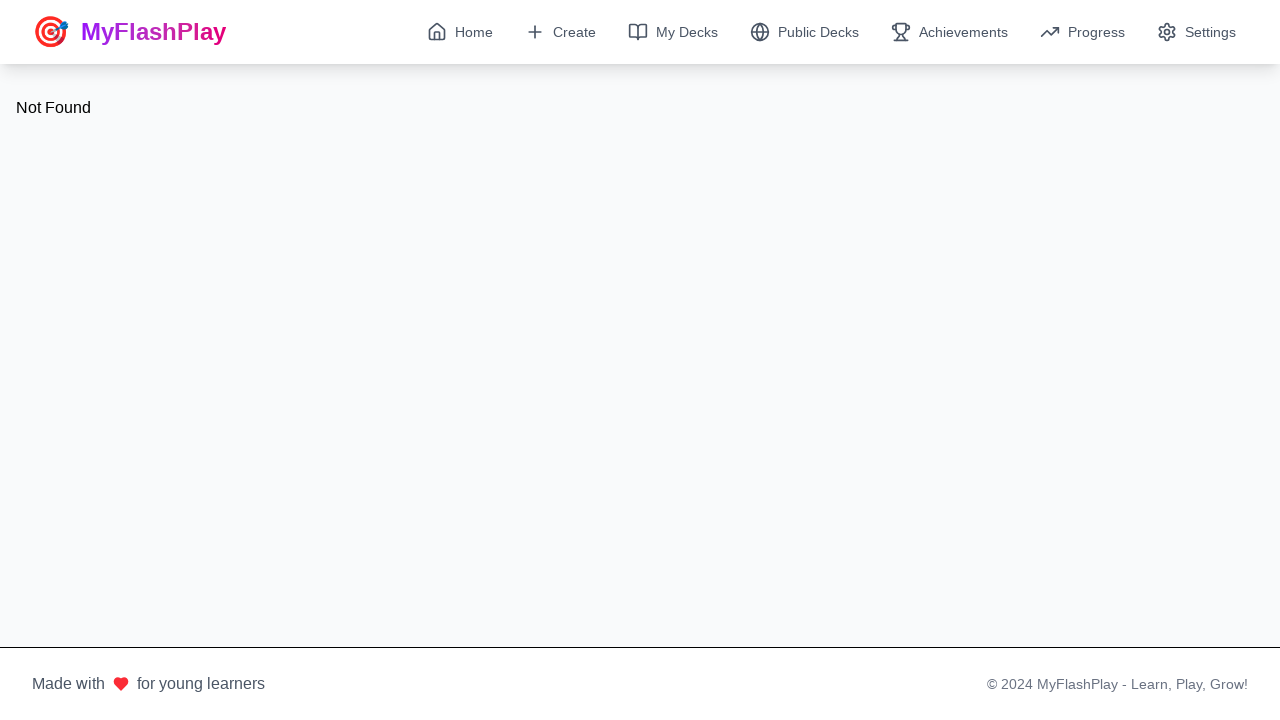

Retrieved current URL: https://myflashplay.vercel.app/nonexistent-page
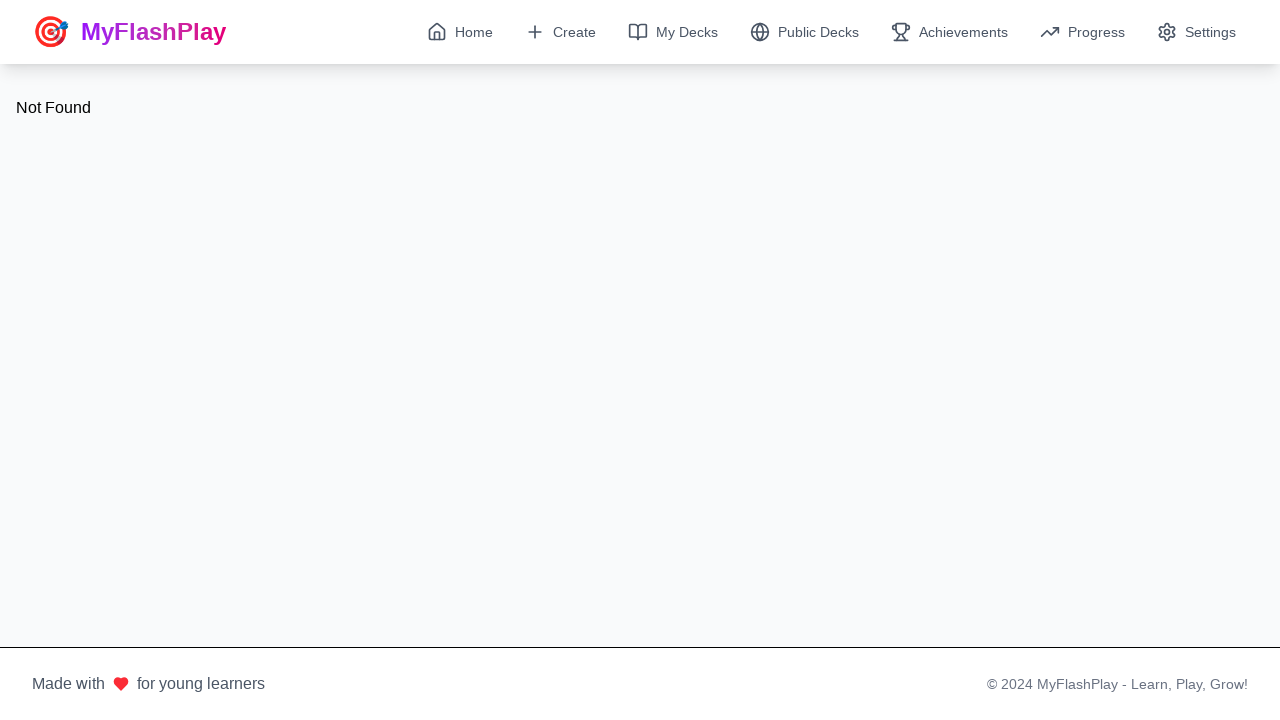

Checked for 404 content - found: False
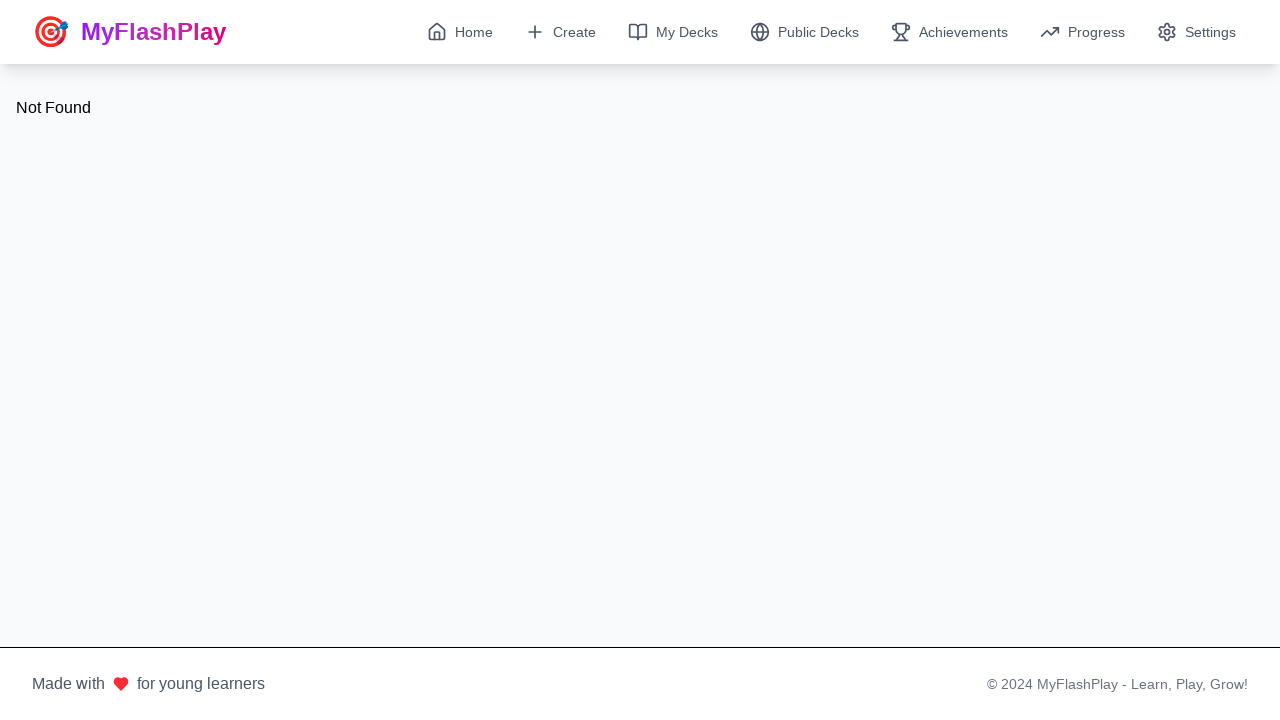

Verified that either 404 content is displayed or user remains on myflashplay domain
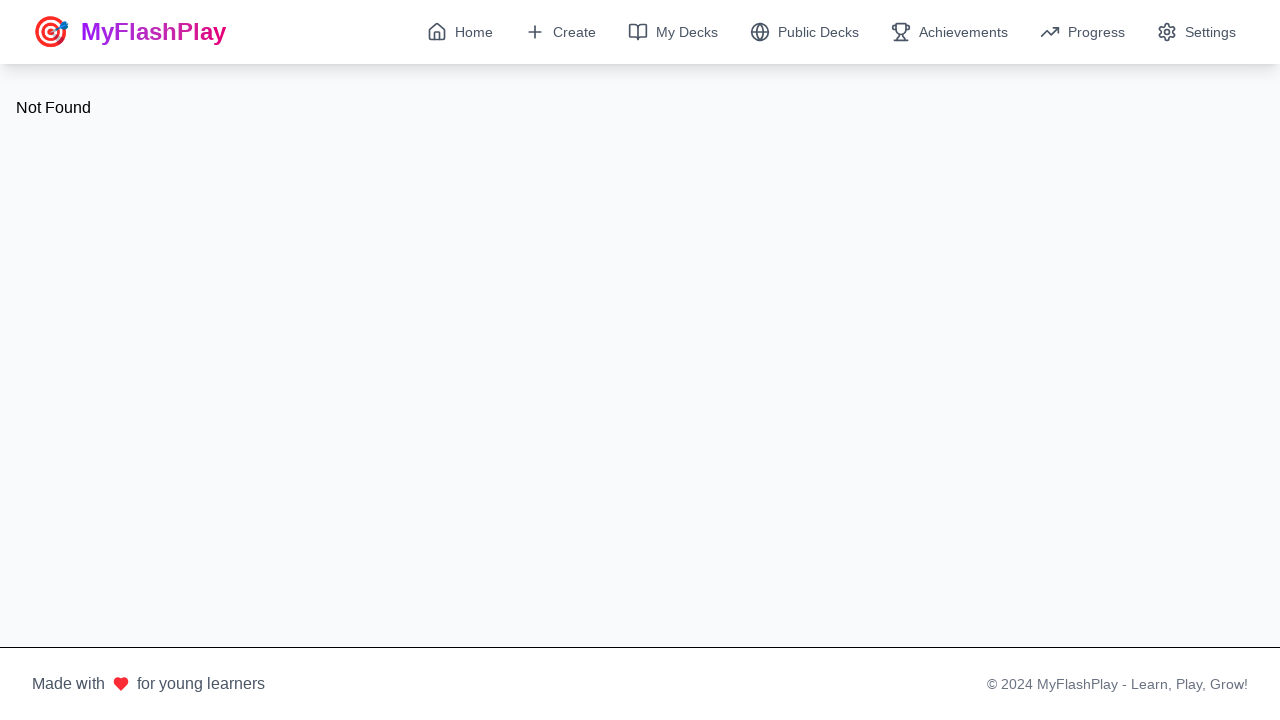

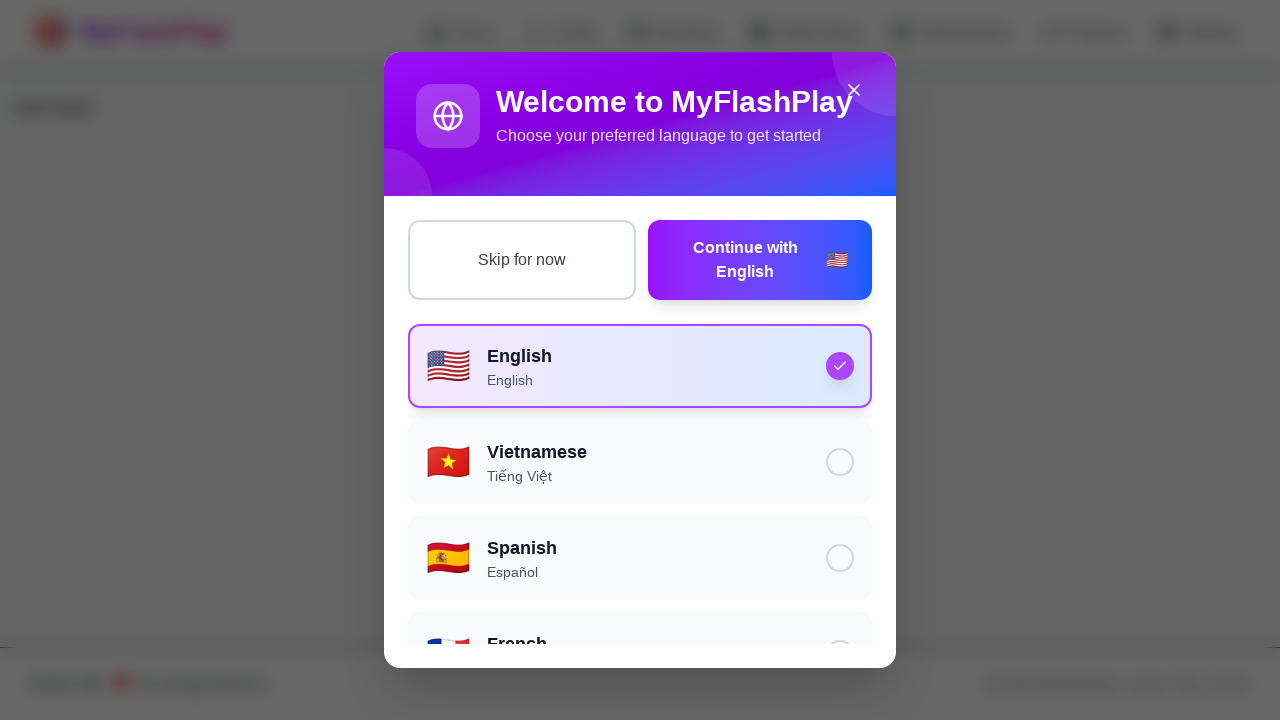